Verifies that Phone, Laptop, and Monitor categories are displayed and clickable

Starting URL: https://www.demoblaze.com/

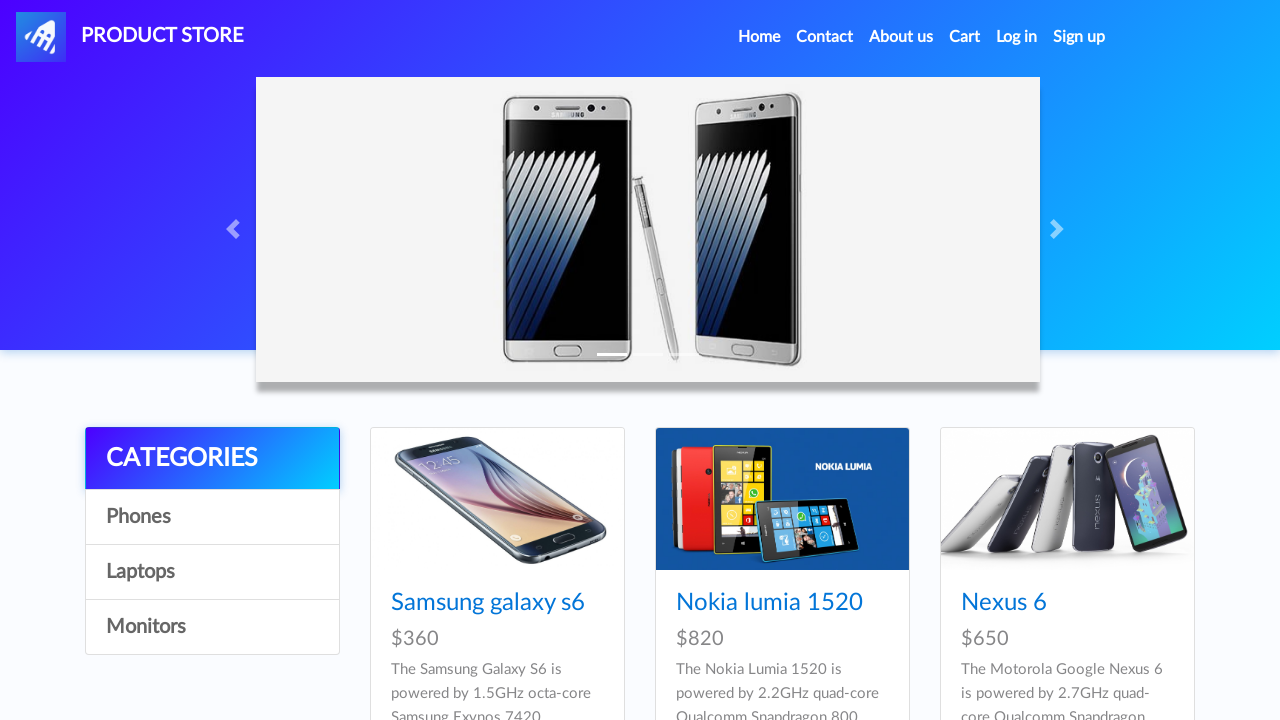

Clicked on Phones category at (212, 517) on a:has-text('Phones')
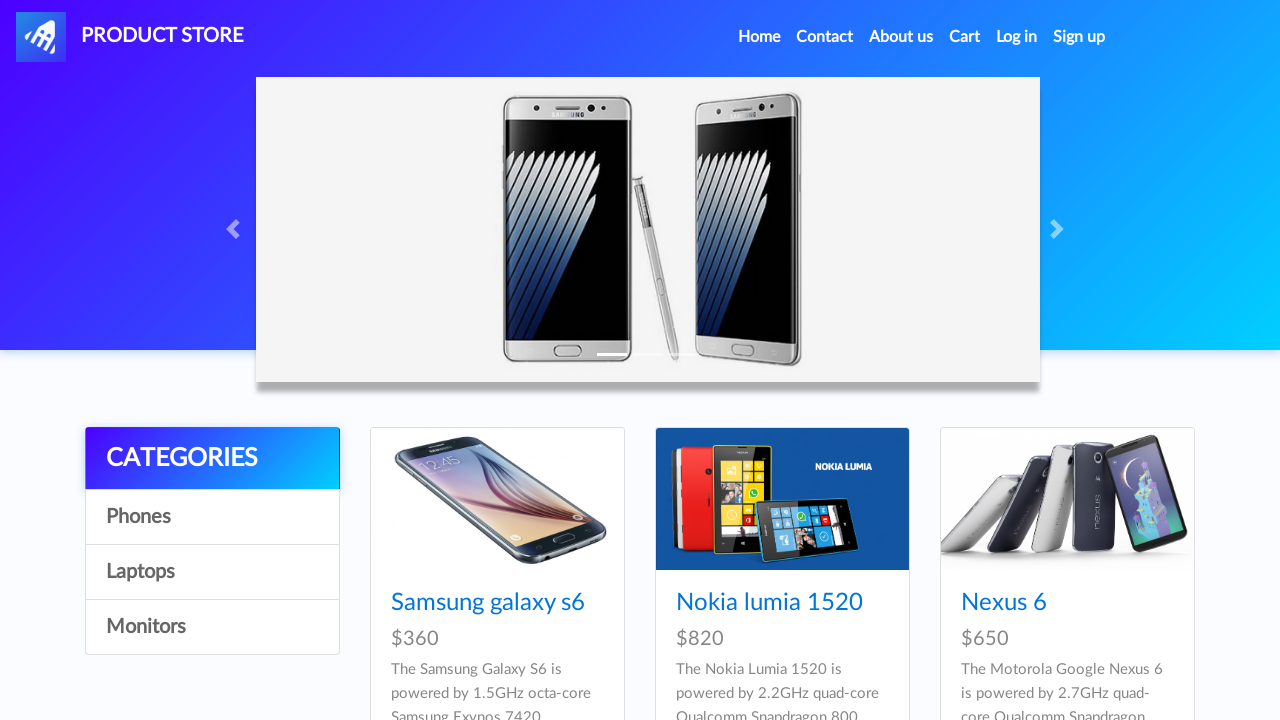

Waited 500ms for Phones category to load
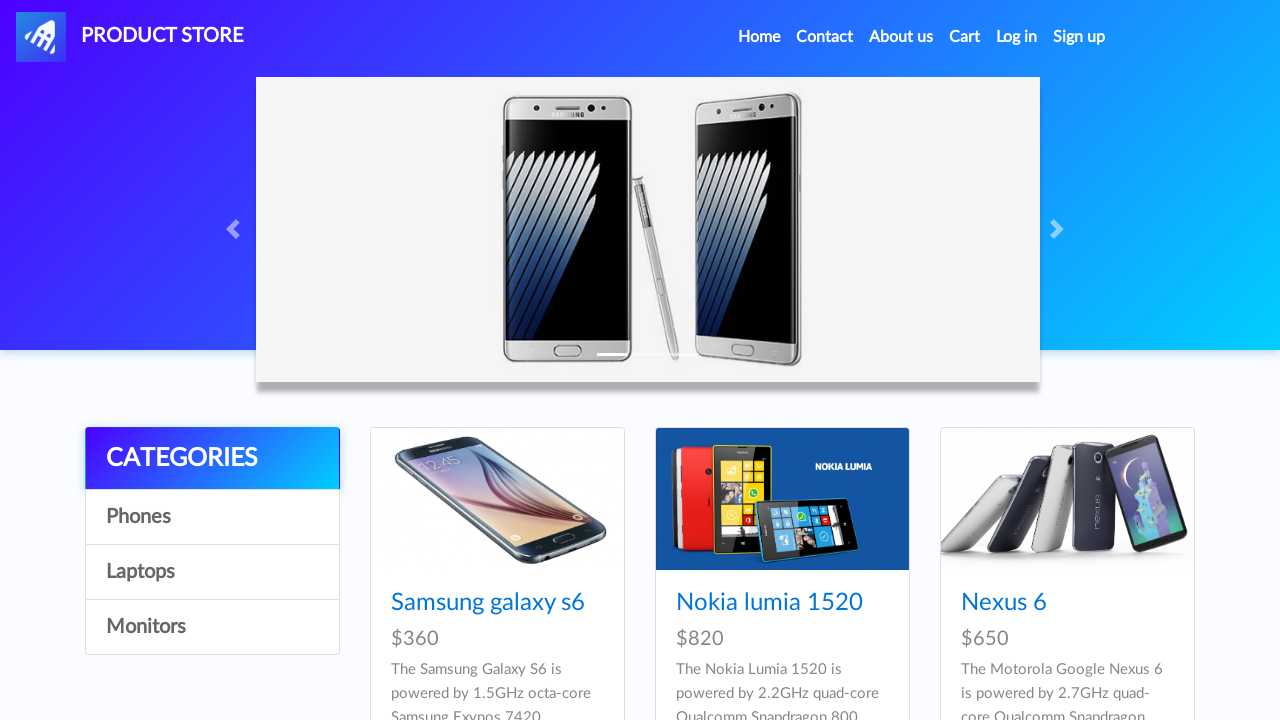

Clicked on Laptops category at (212, 572) on a:has-text('Laptops')
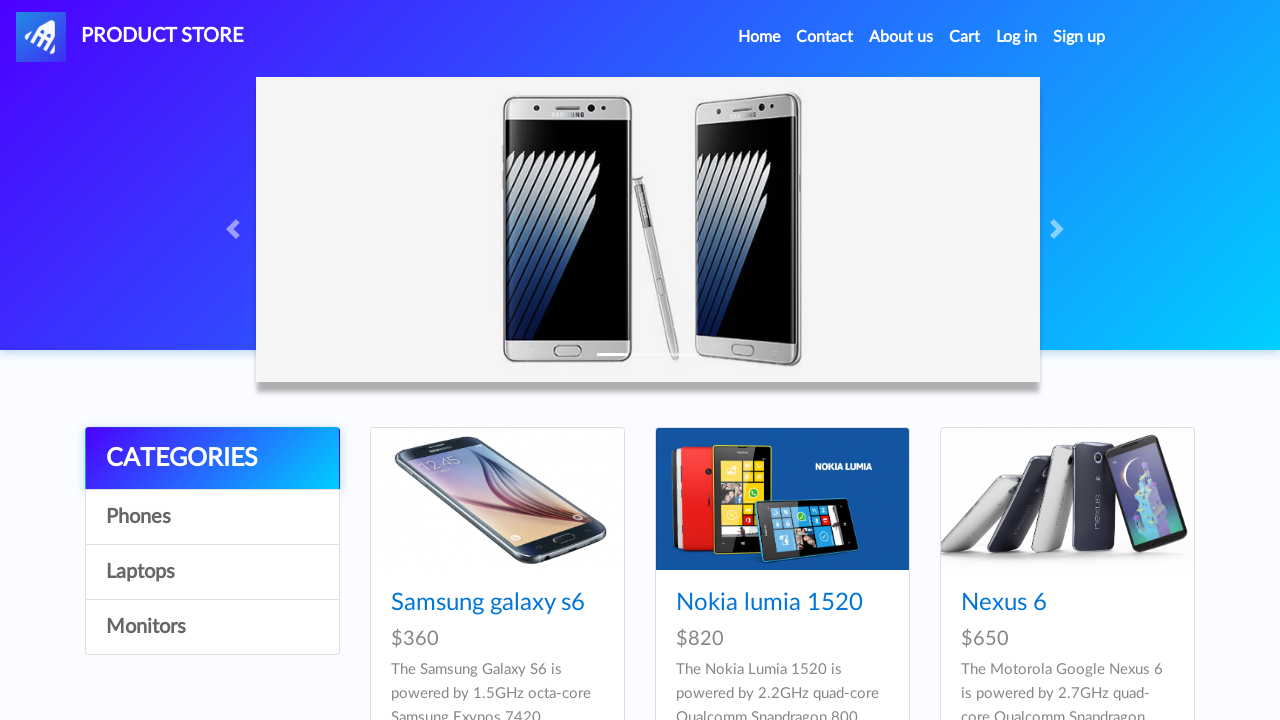

Waited 500ms for Laptops category to load
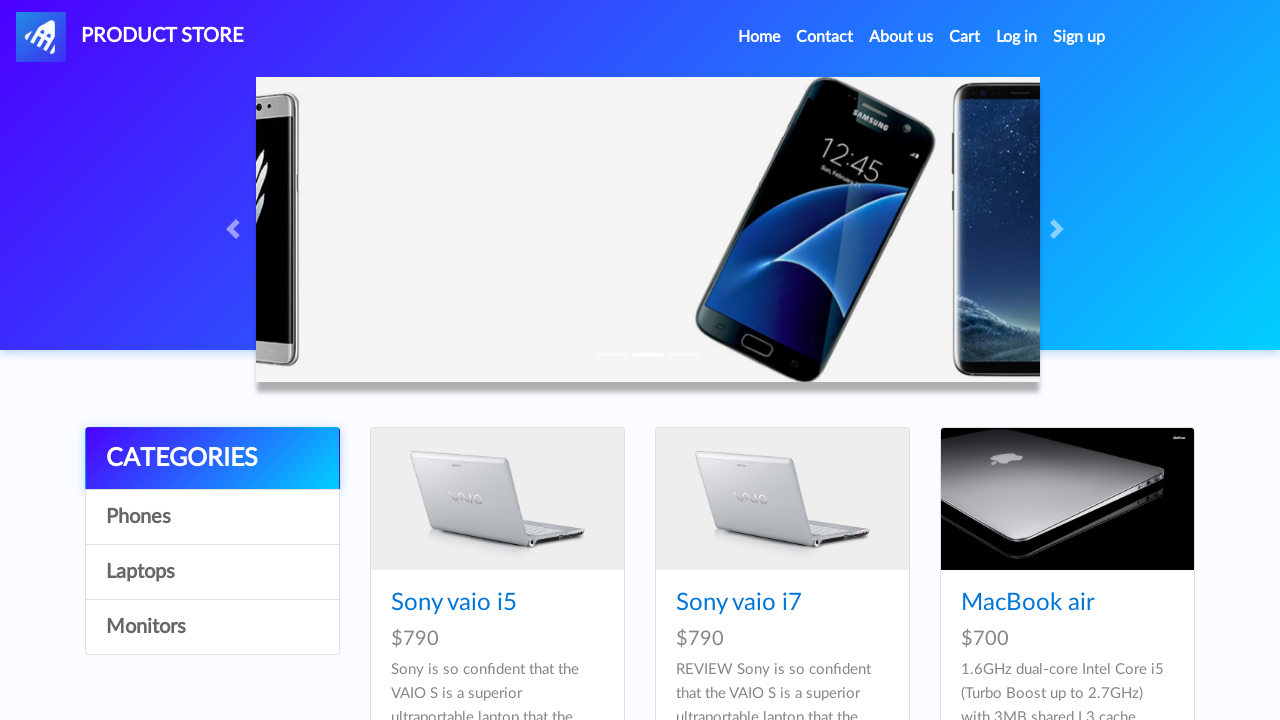

Clicked on Monitors category at (212, 627) on a:has-text('Monitors')
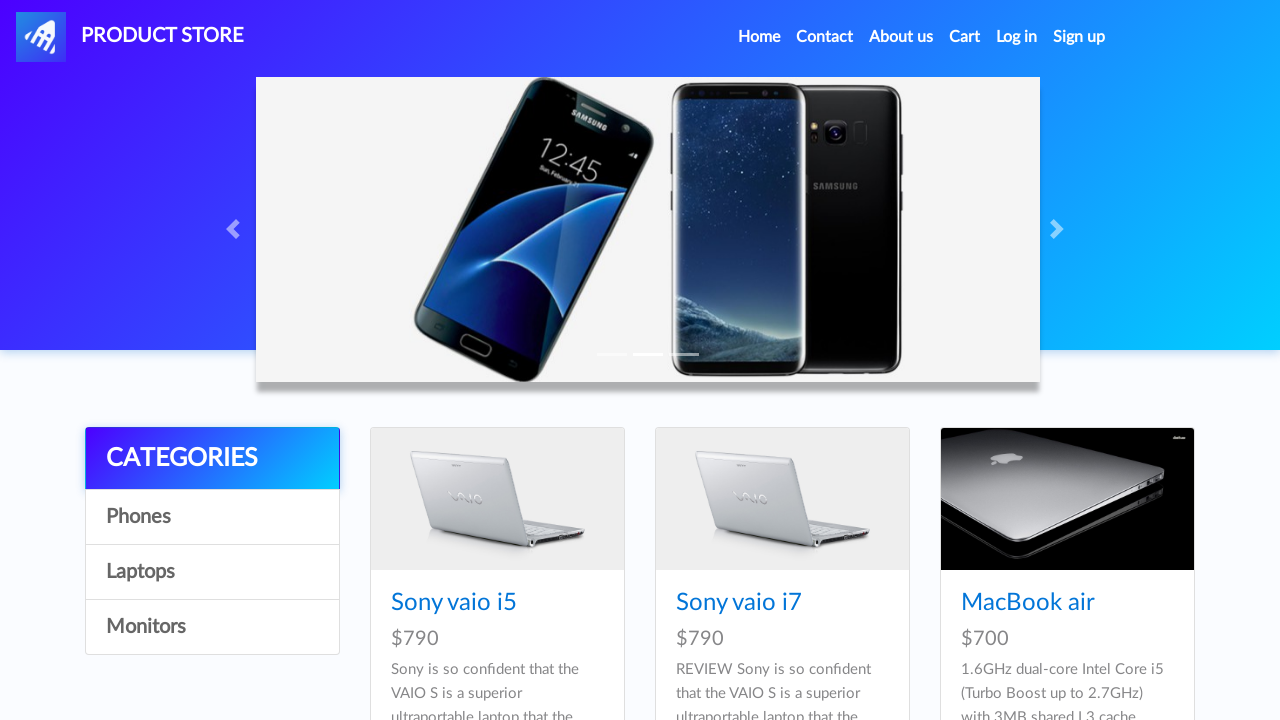

Waited 500ms for Monitors category to load
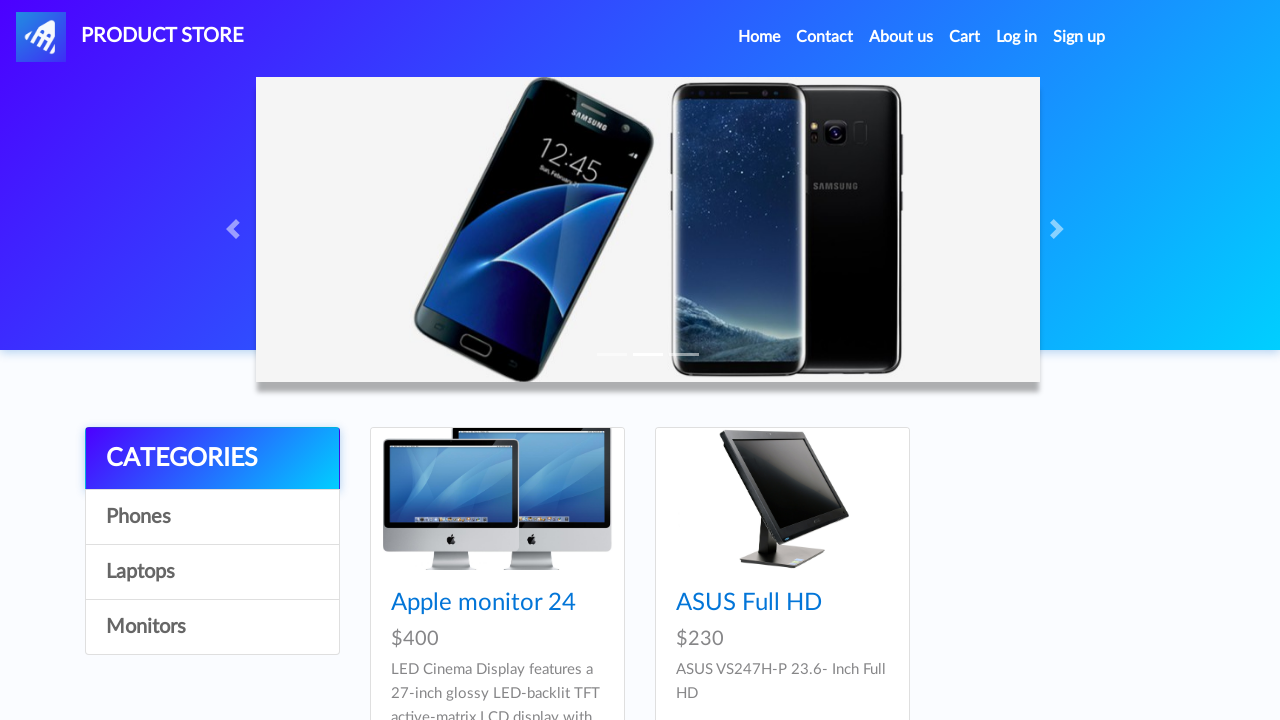

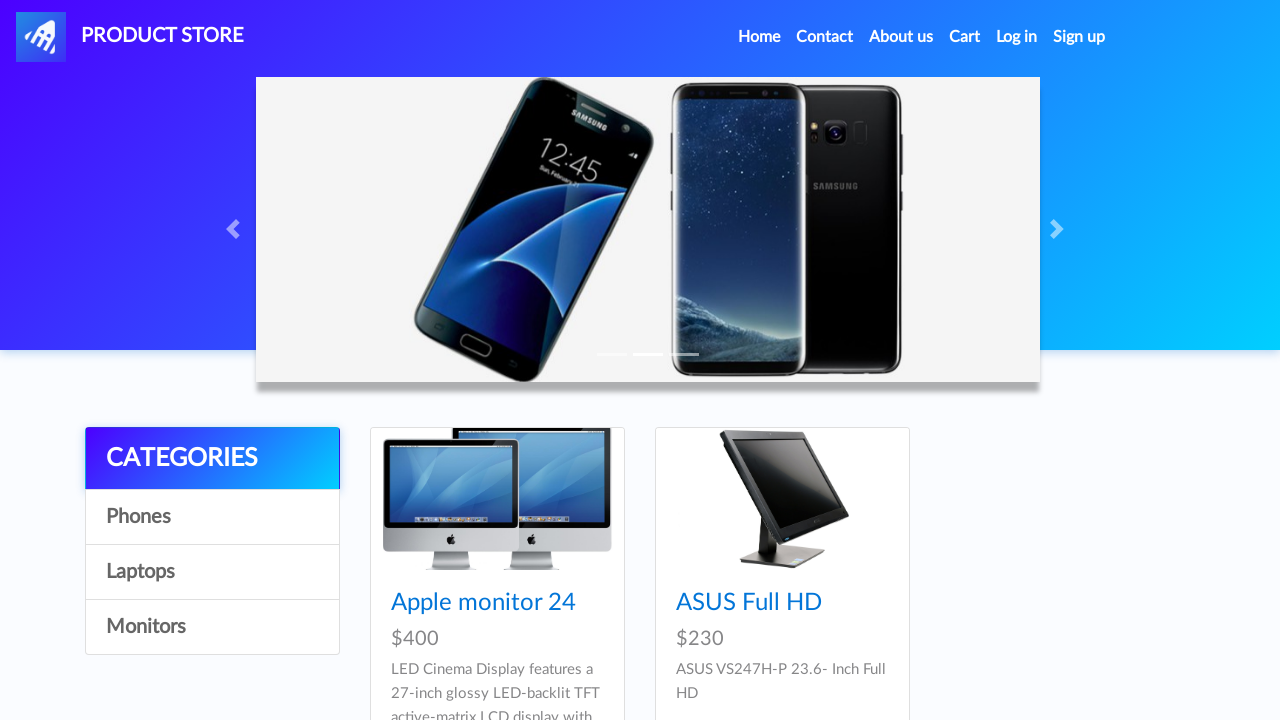